Navigates to a page with loading images and waits for an award image element to become visible

Starting URL: https://bonigarcia.dev/selenium-webdriver-java/loading-images.html

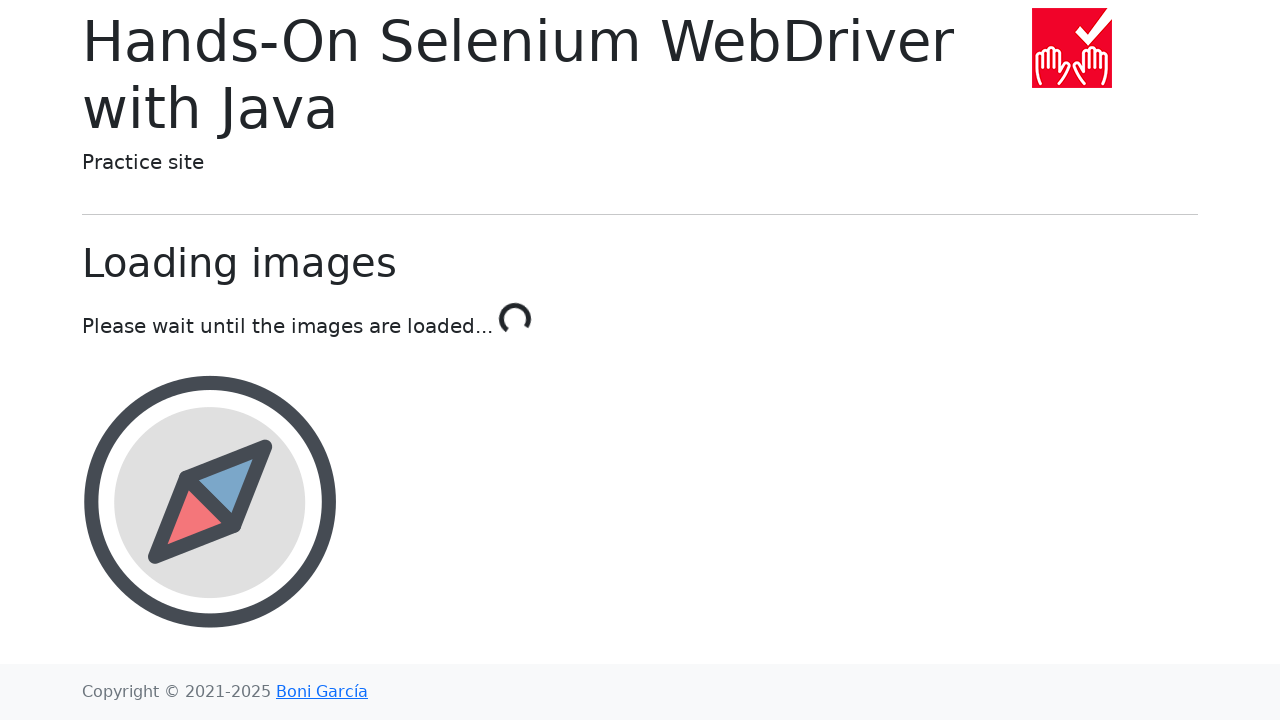

Navigated to loading images page
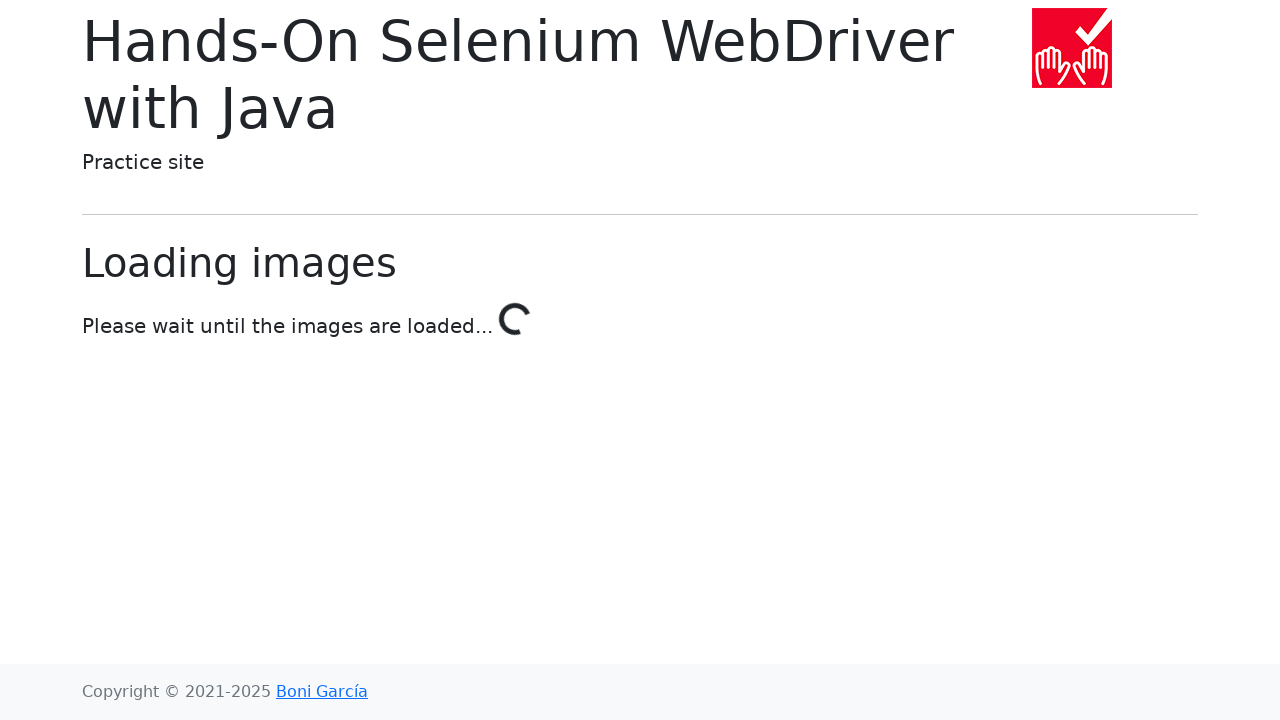

Award image element became visible
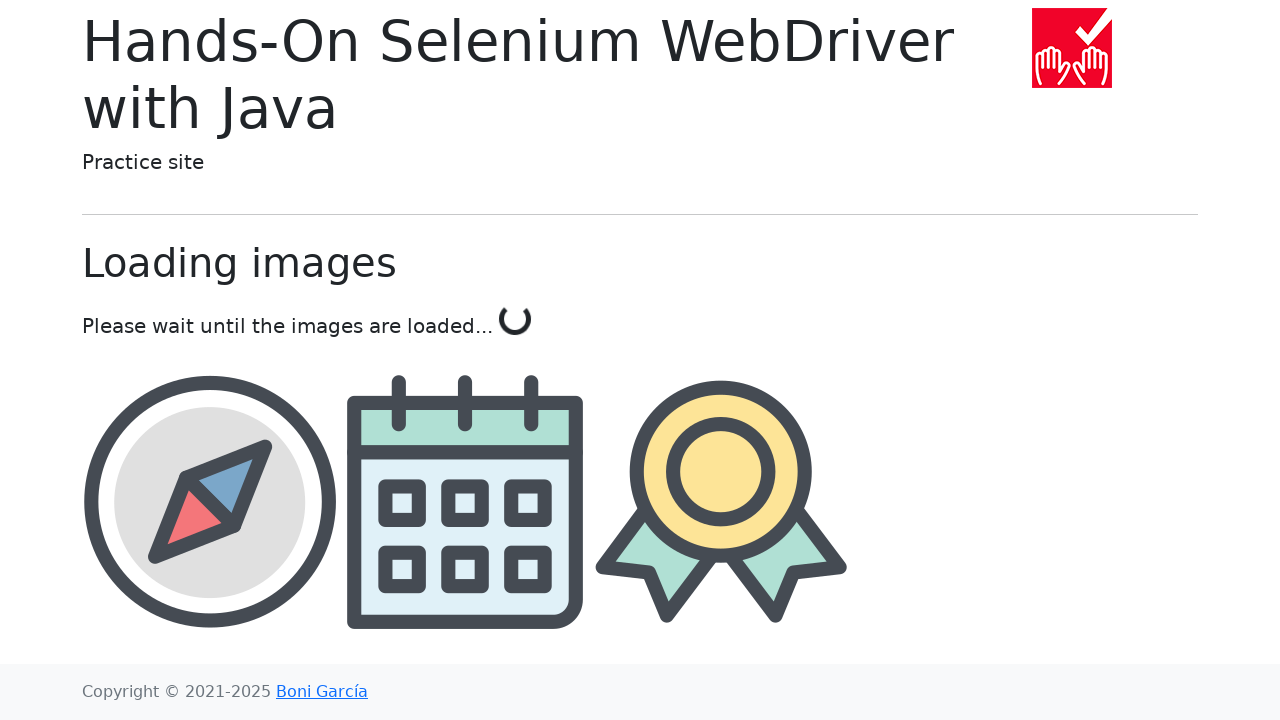

Retrieved src attribute from award image element
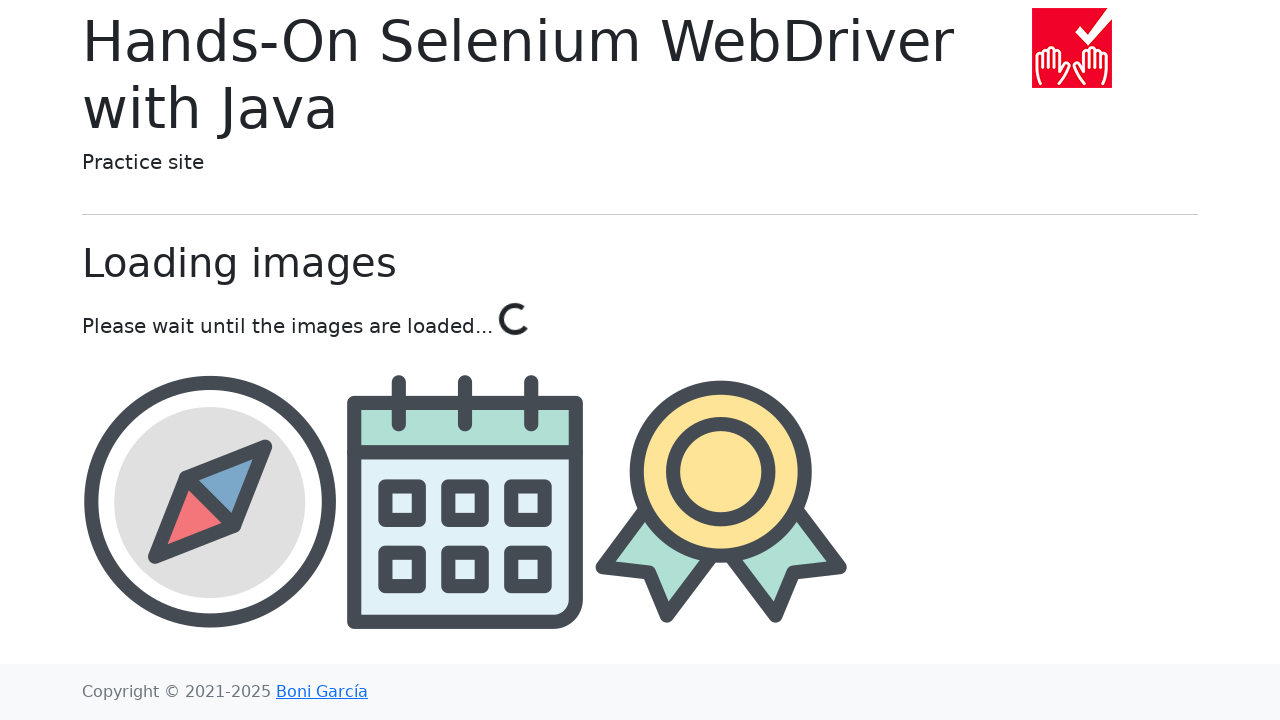

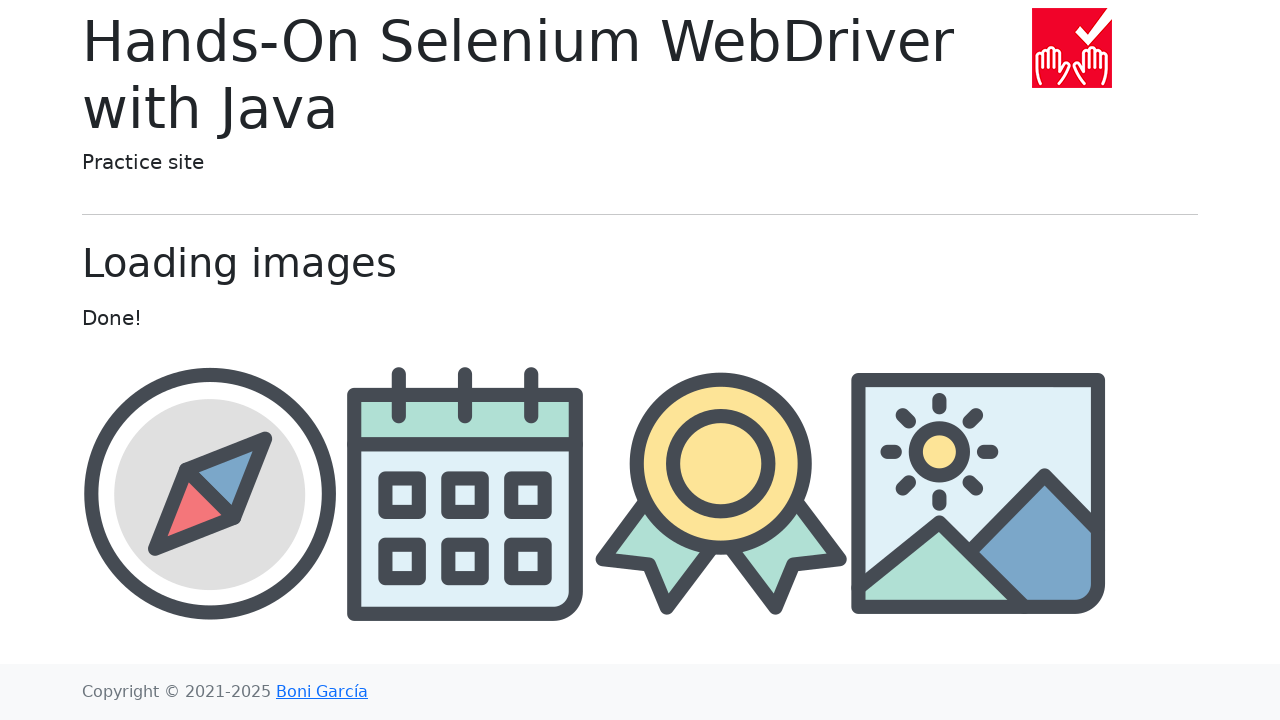